Tests that static text content on the dynamic content page matches the expected text value.

Starting URL: https://the-internet.herokuapp.com/

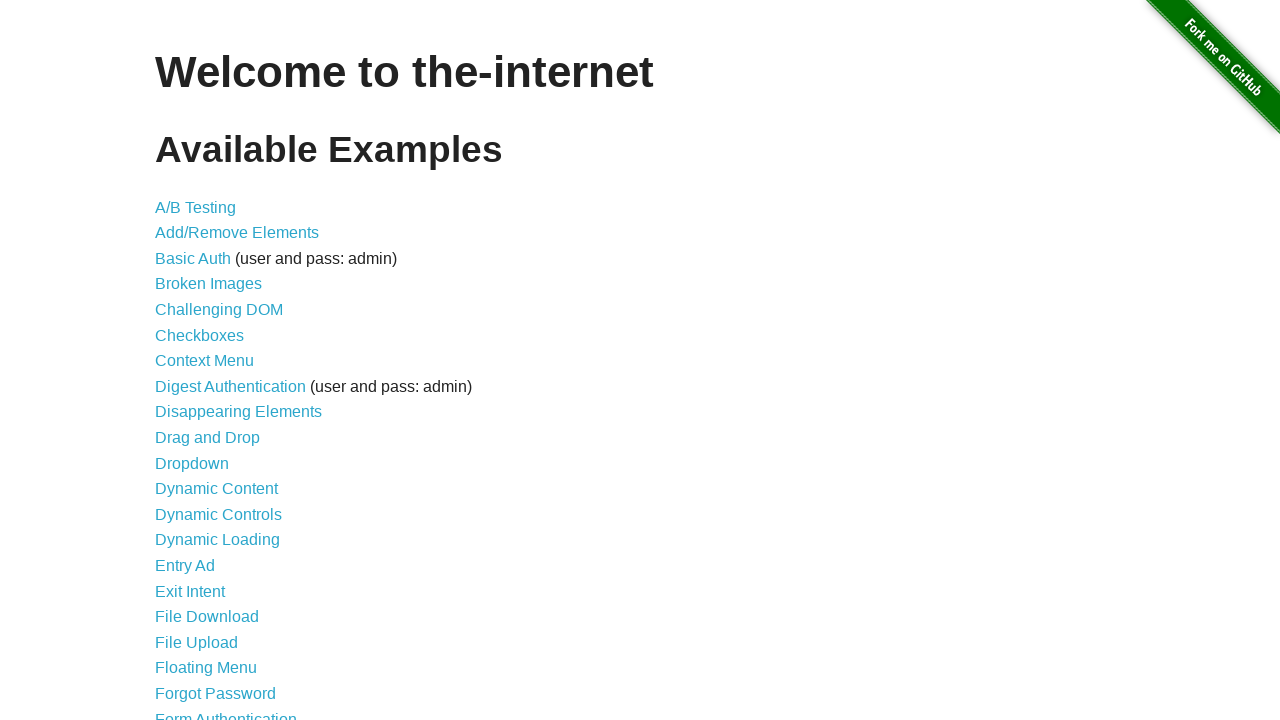

Waited for main heading to load
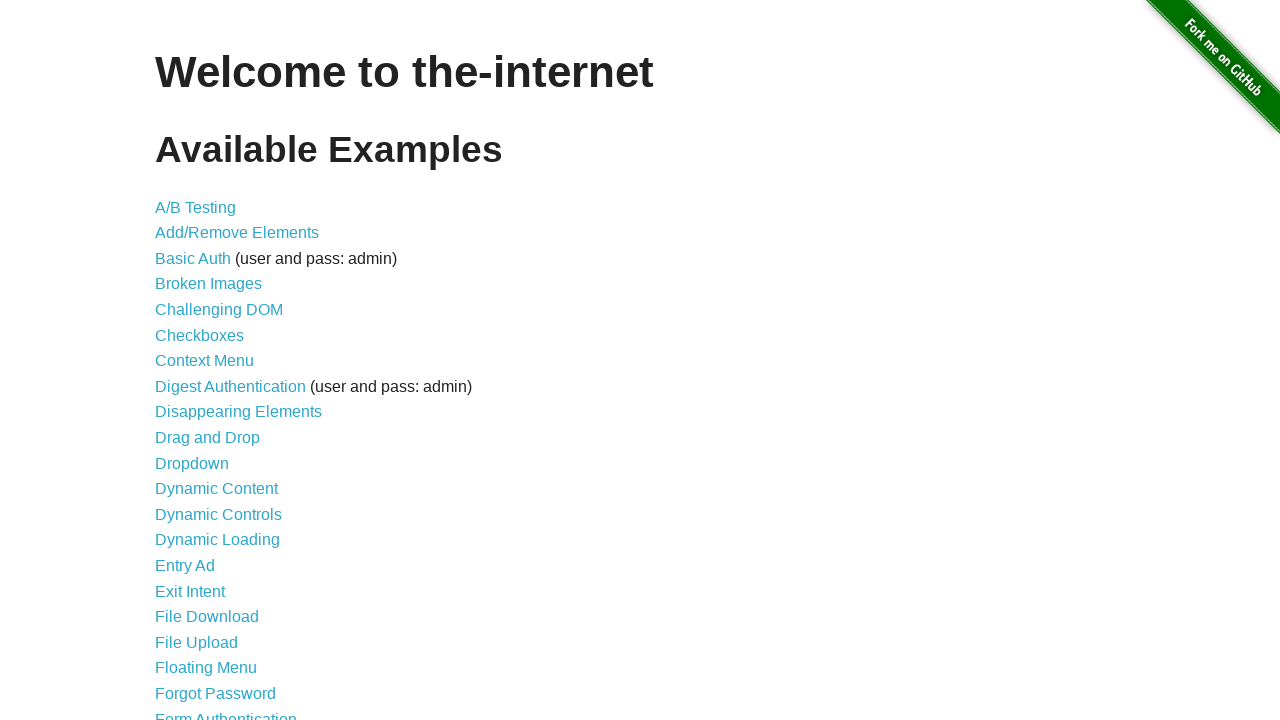

Clicked on Dynamic Content link (12th item in list) at (216, 489) on xpath=/html/body/div[2]/div/ul/li[12]/a
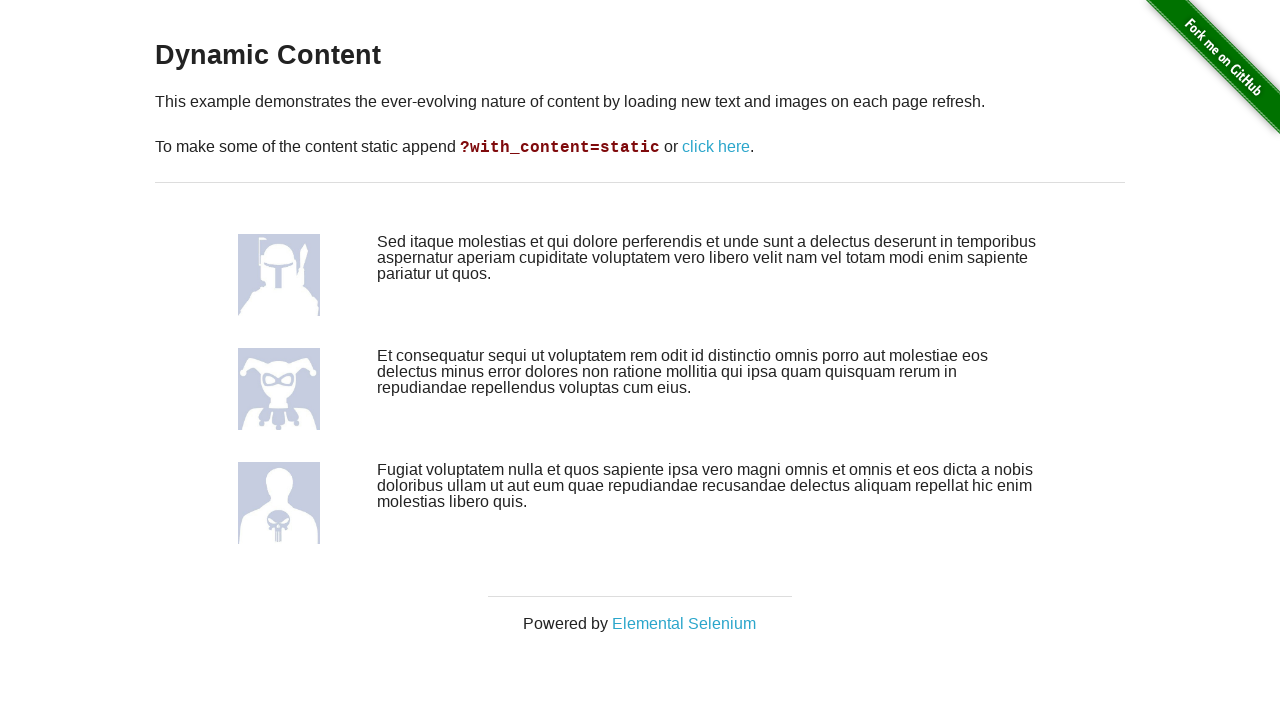

Clicked on link to view static content version at (716, 147) on xpath=/html/body/div[2]/div/div/p[2]/a
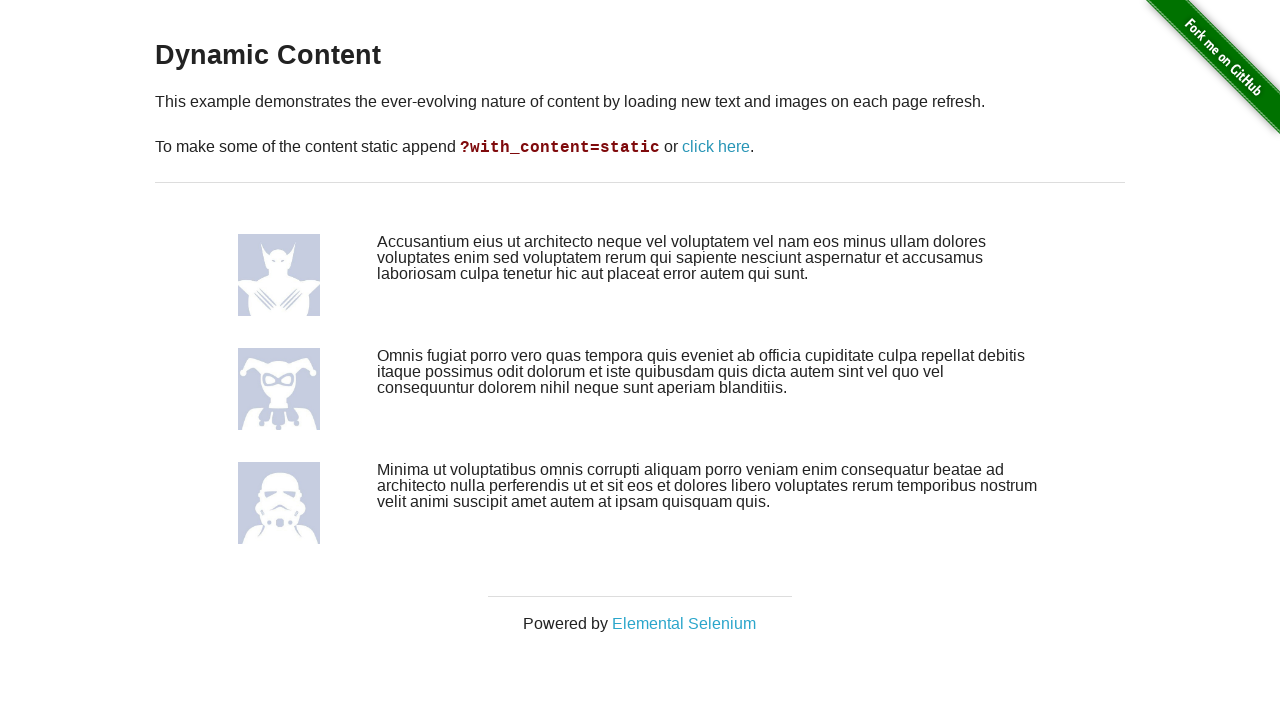

Content section loaded
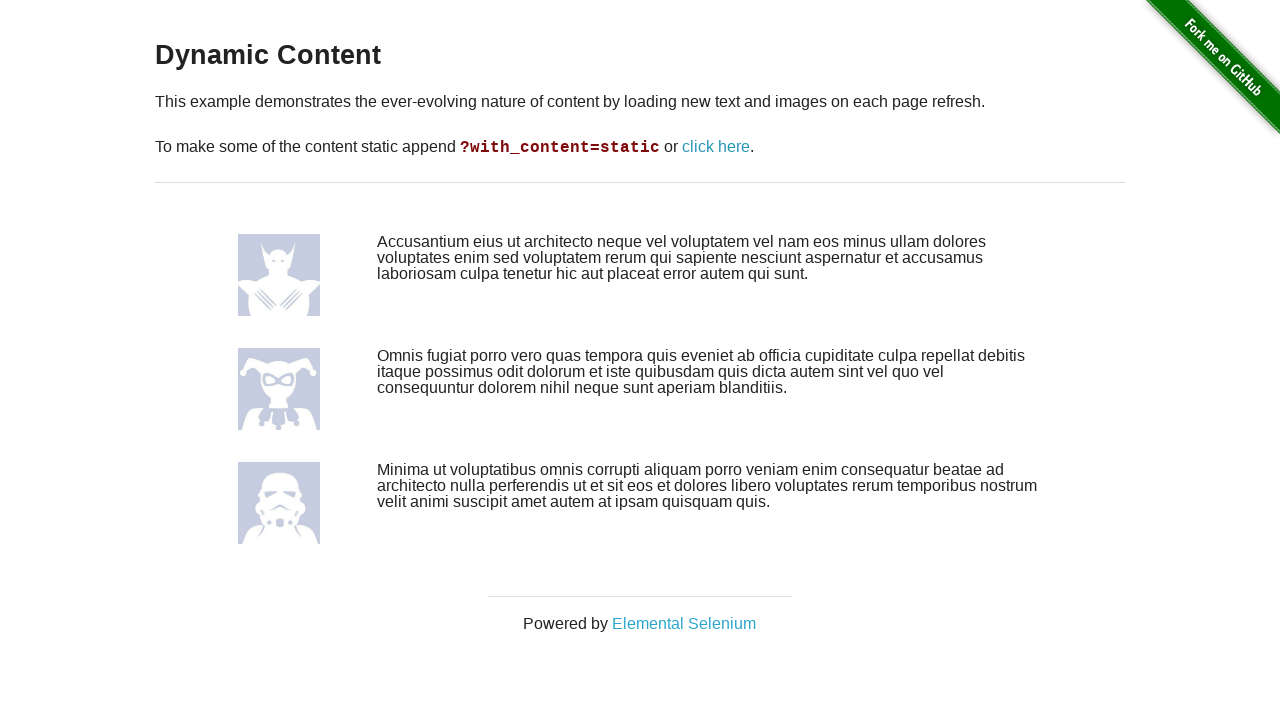

Retrieved text content from first row
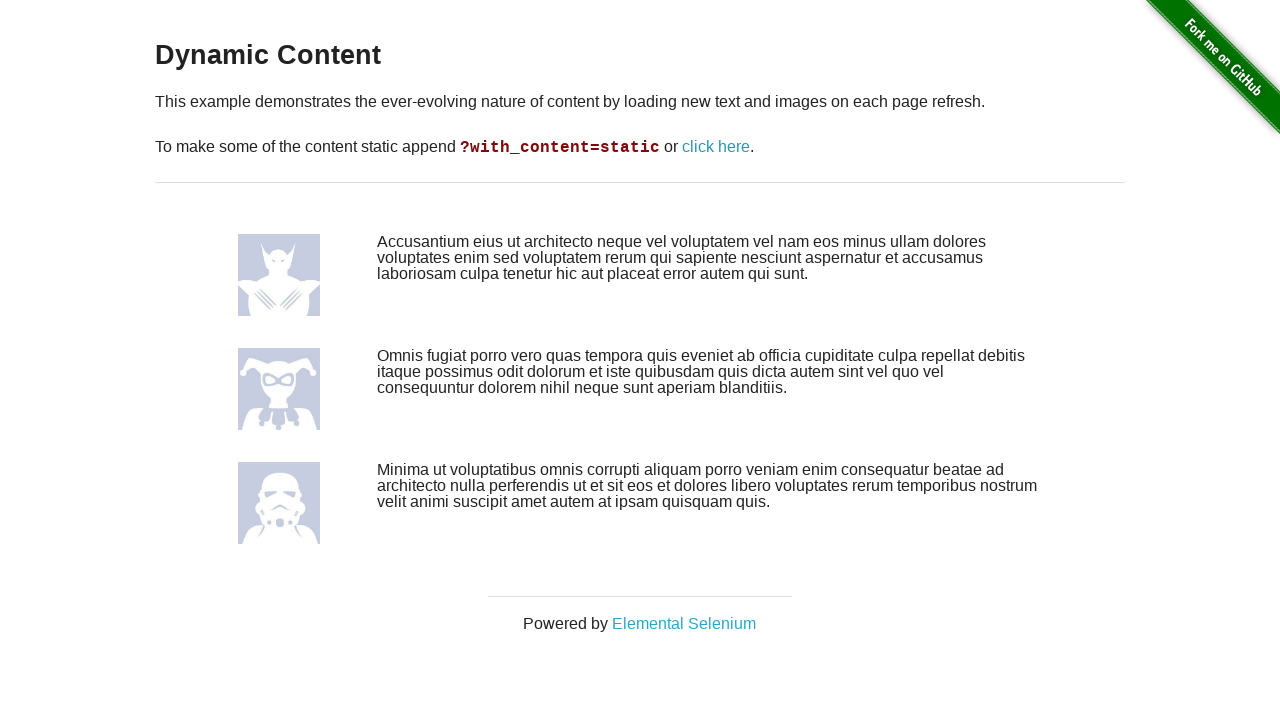

Verified static text content matches expected value
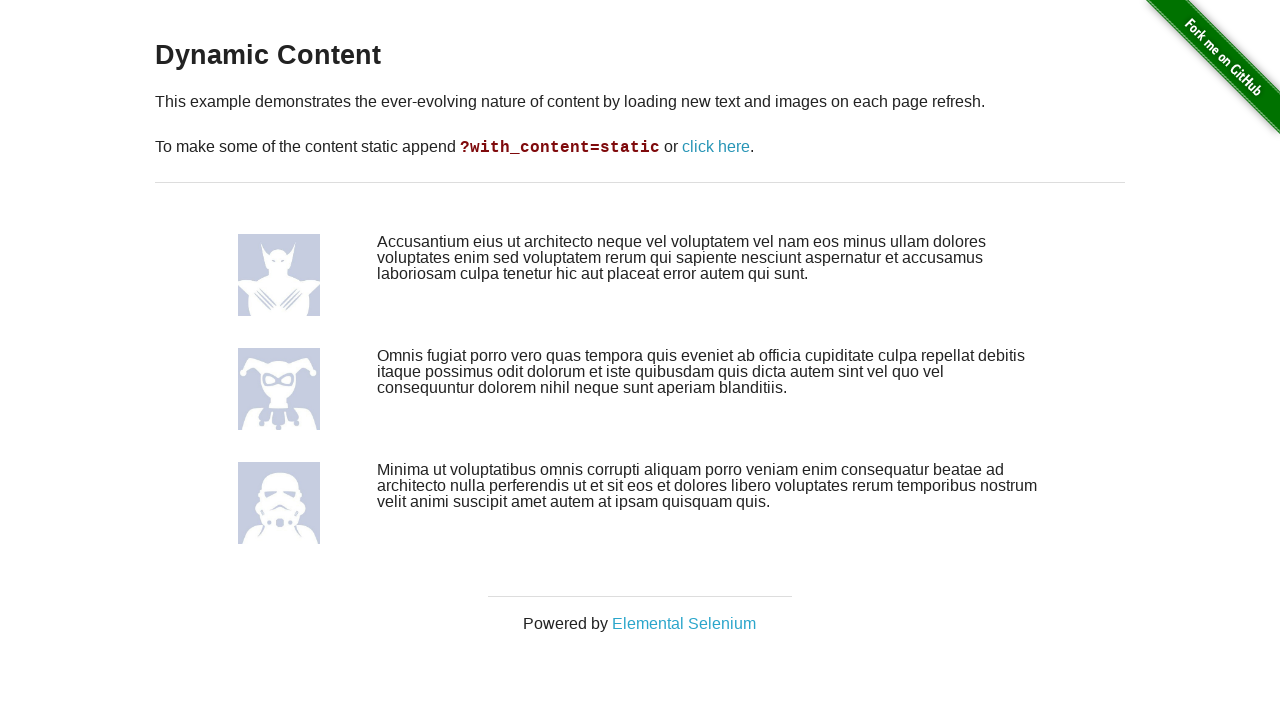

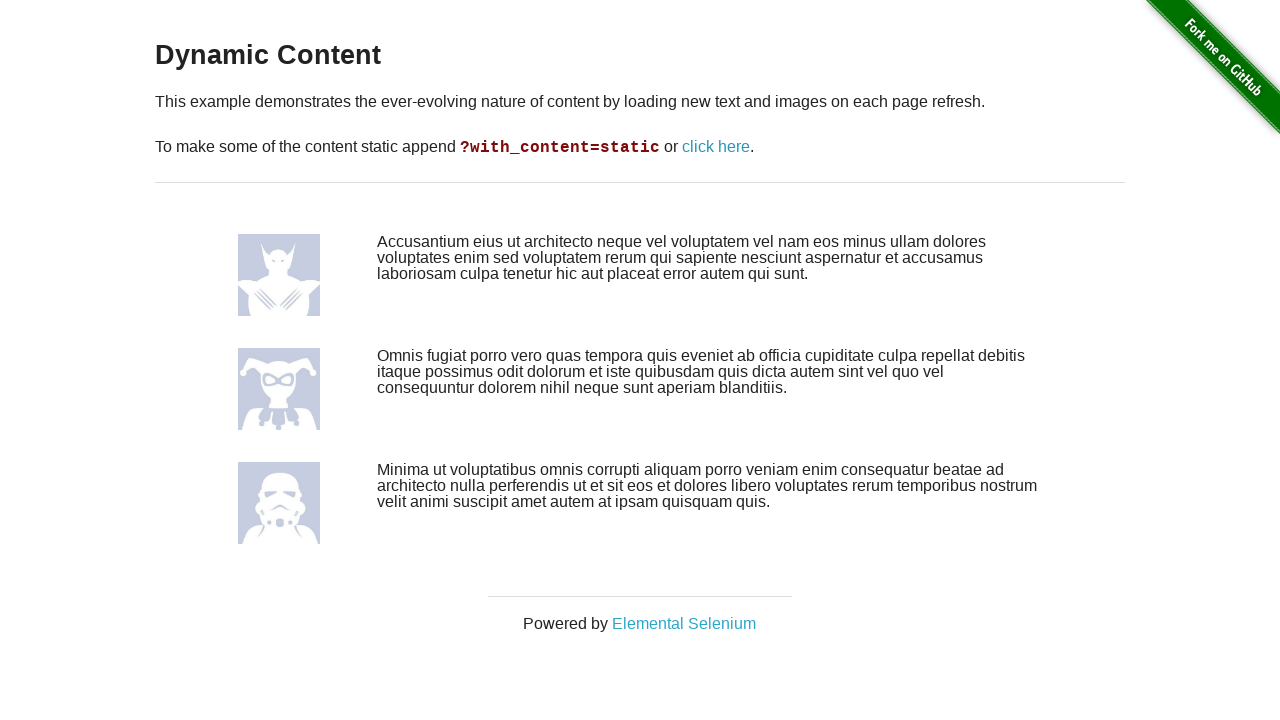